Tests mouse hover functionality by moving to an element and verifying hover state

Starting URL: https://www.selenium.dev/selenium/web/mouse_interaction.html

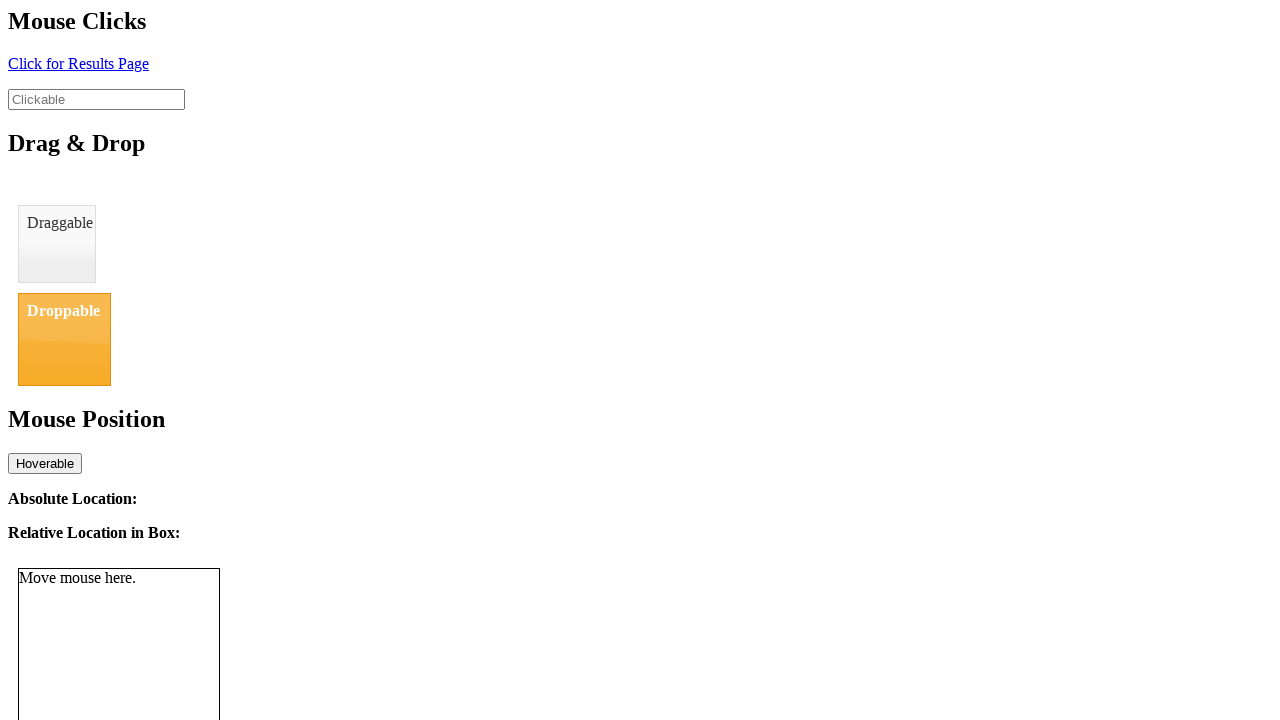

Navigated to mouse interaction test page
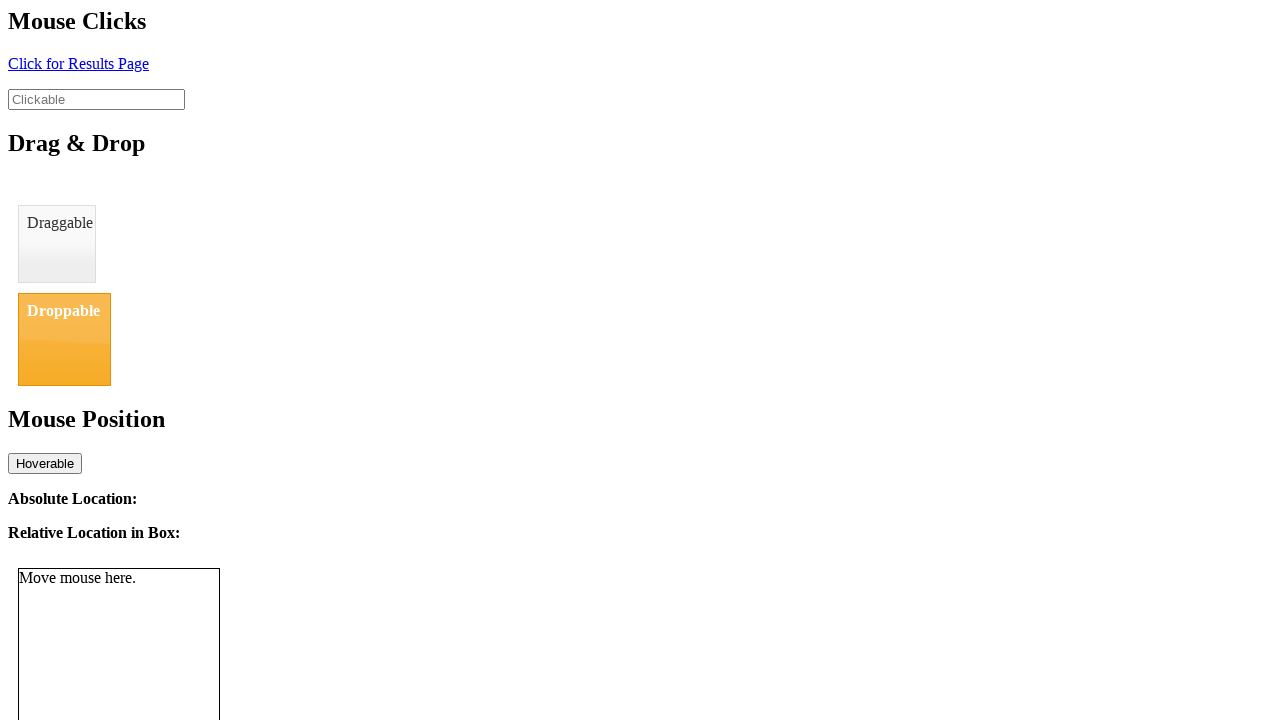

Hovered over the hover target element at (45, 463) on #hover
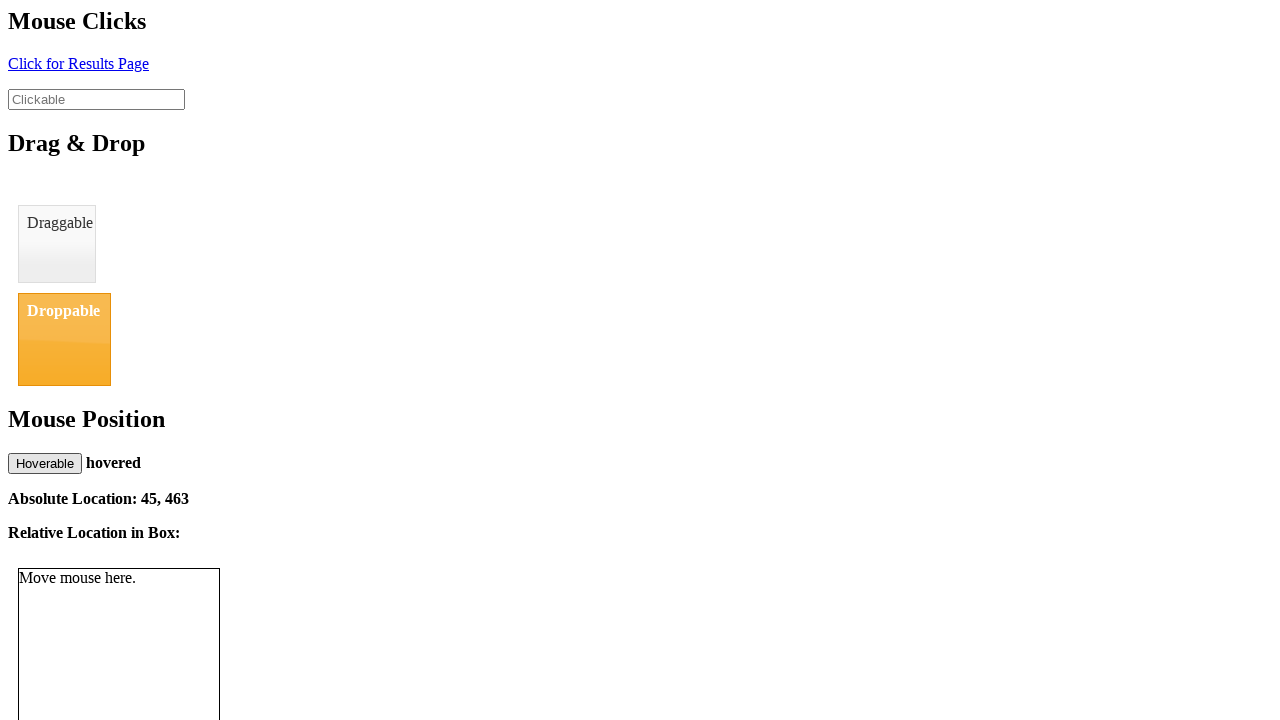

Verified that hover status changed to 'hovered'
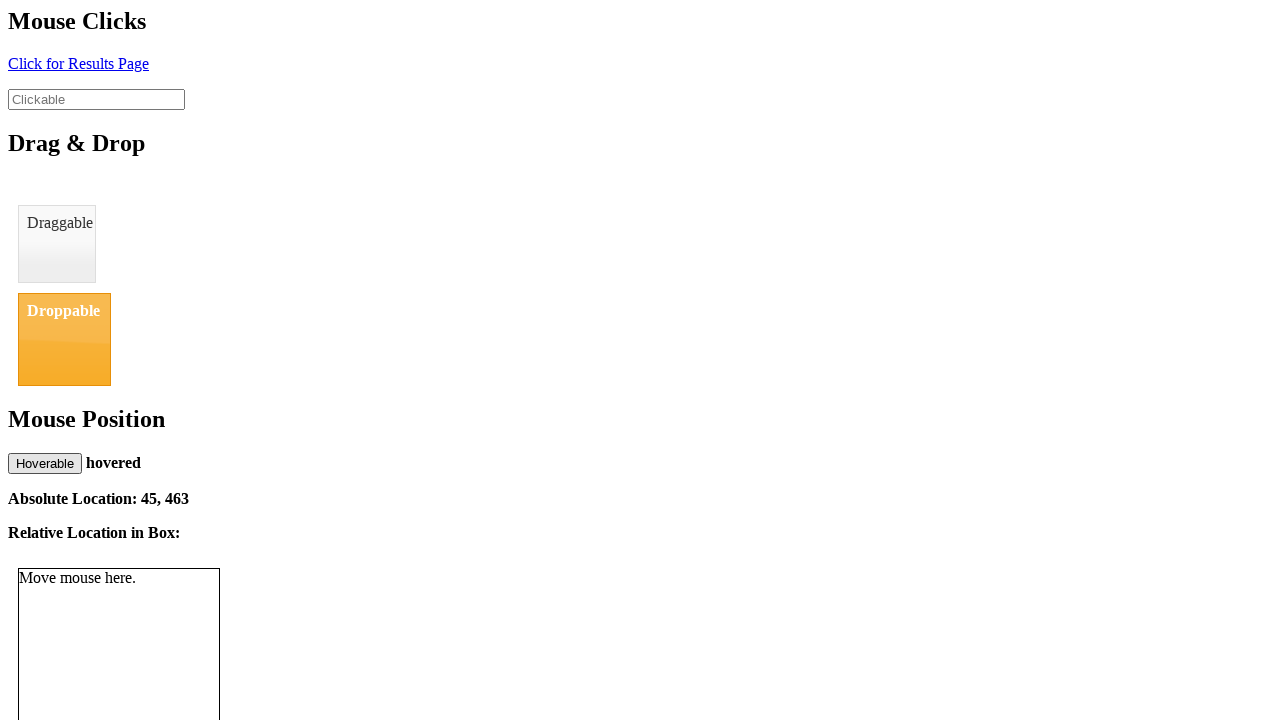

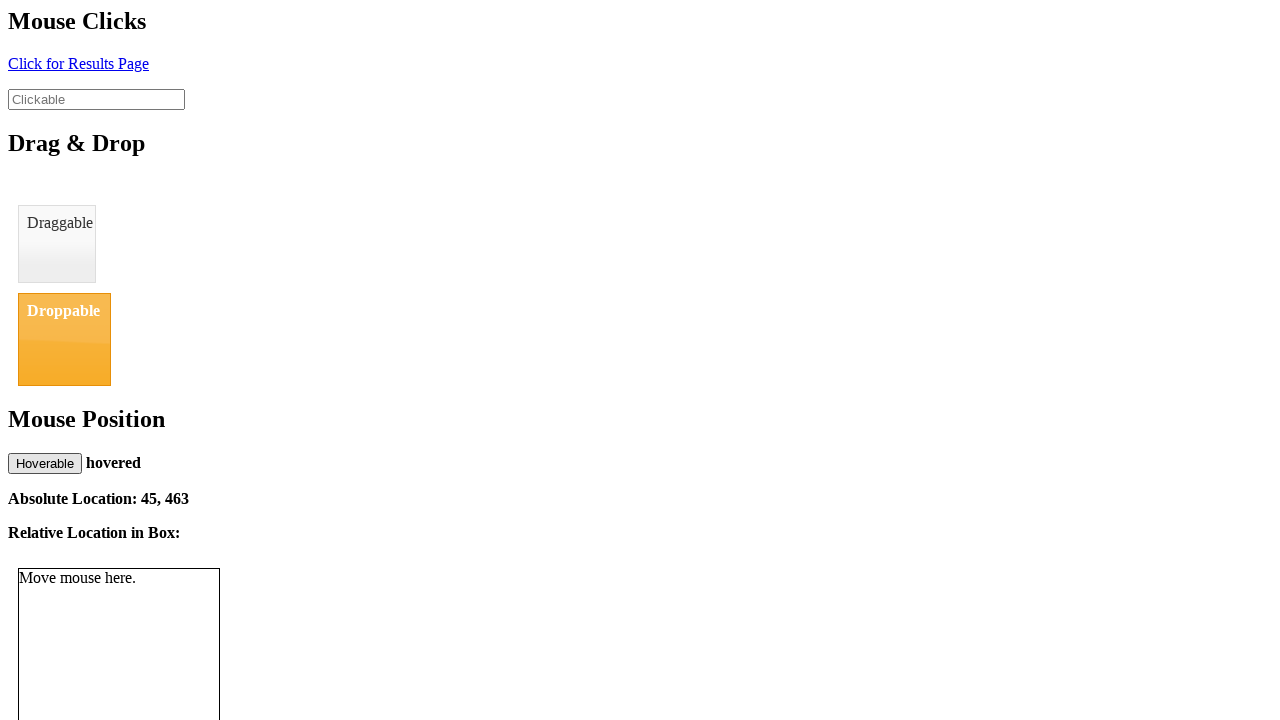